Tests that the "complete all" checkbox updates state when individual items are completed or cleared.

Starting URL: https://demo.playwright.dev/todomvc

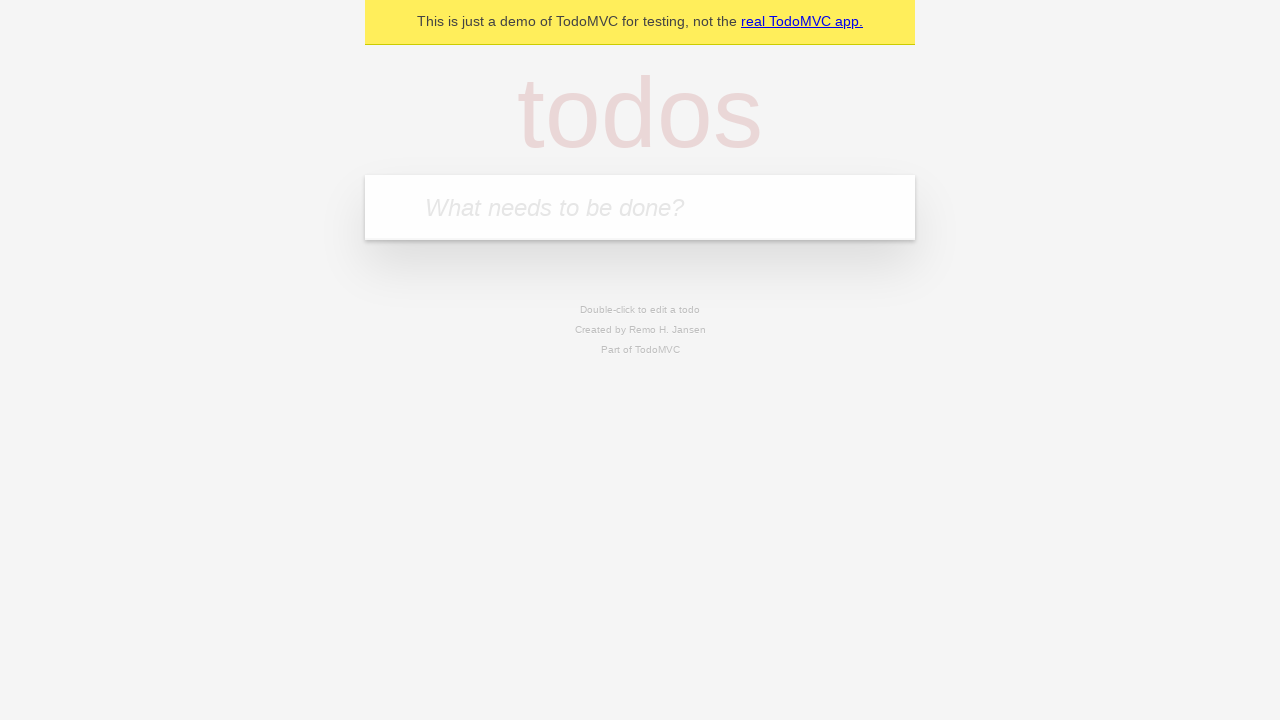

Filled new todo input with 'buy some cheese' on internal:attr=[placeholder="What needs to be done?"i]
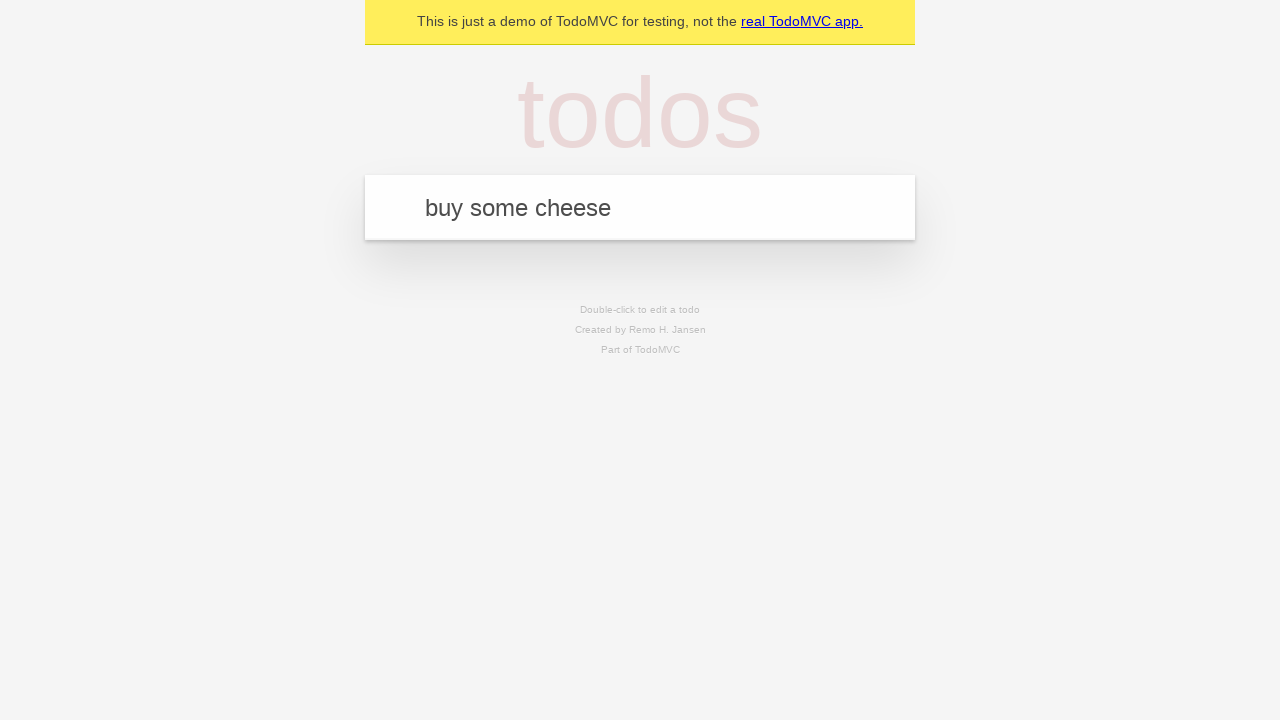

Pressed Enter to add first todo on internal:attr=[placeholder="What needs to be done?"i]
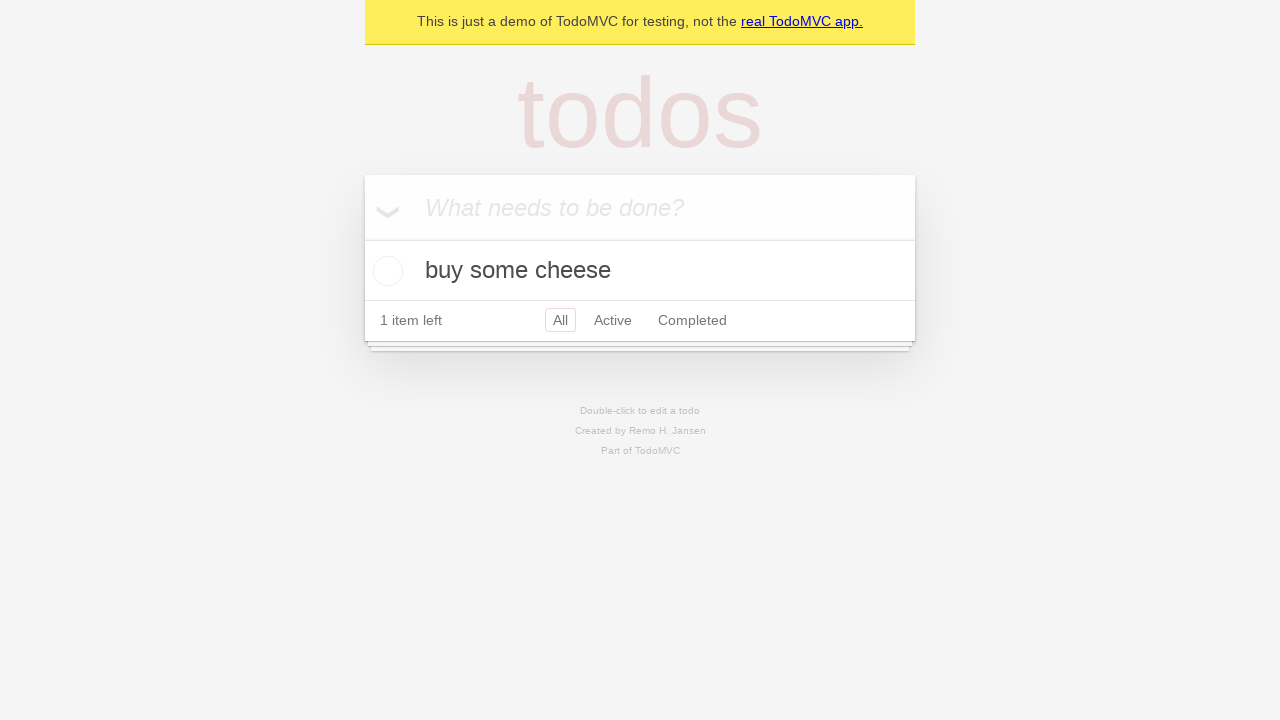

Filled new todo input with 'feed the cat' on internal:attr=[placeholder="What needs to be done?"i]
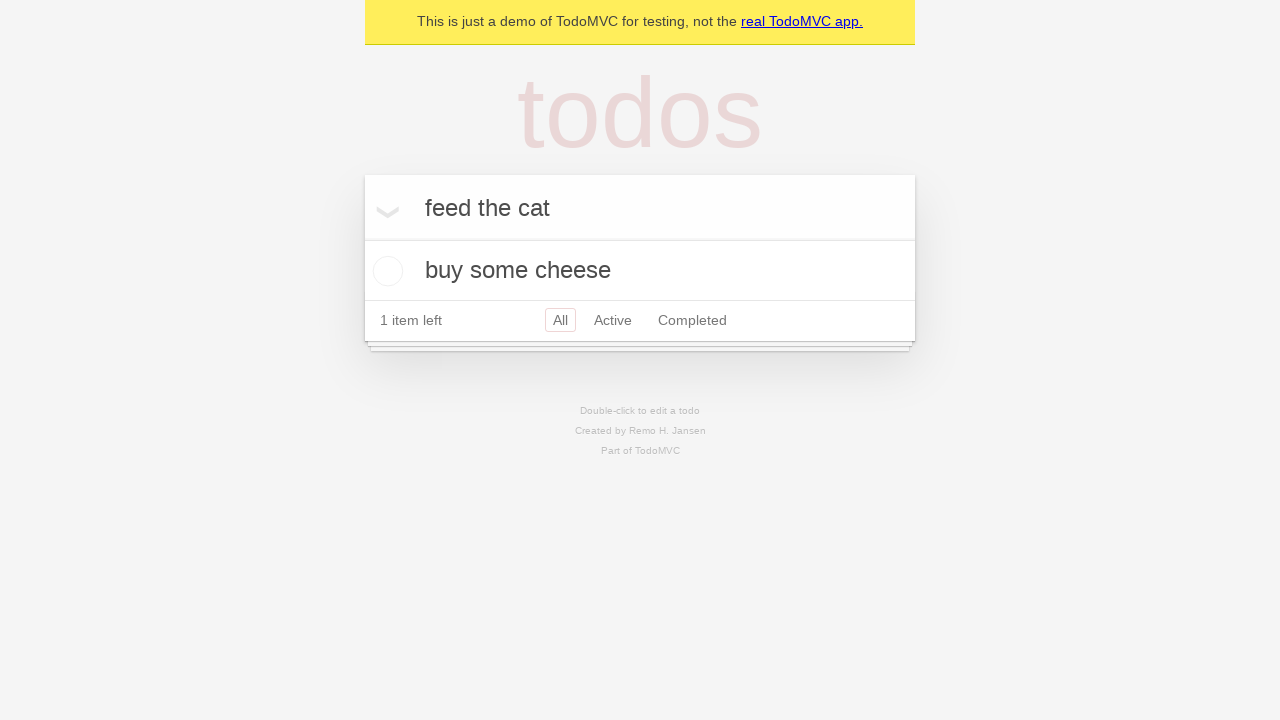

Pressed Enter to add second todo on internal:attr=[placeholder="What needs to be done?"i]
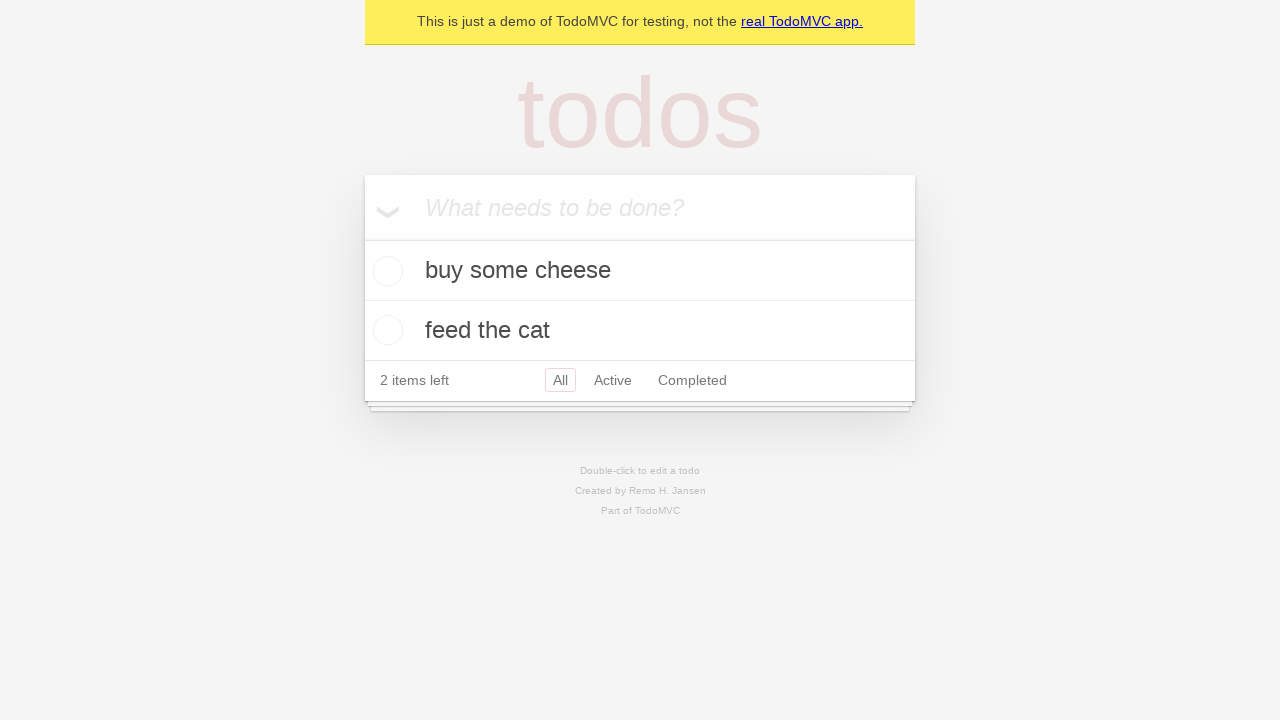

Filled new todo input with 'book a doctors appointment' on internal:attr=[placeholder="What needs to be done?"i]
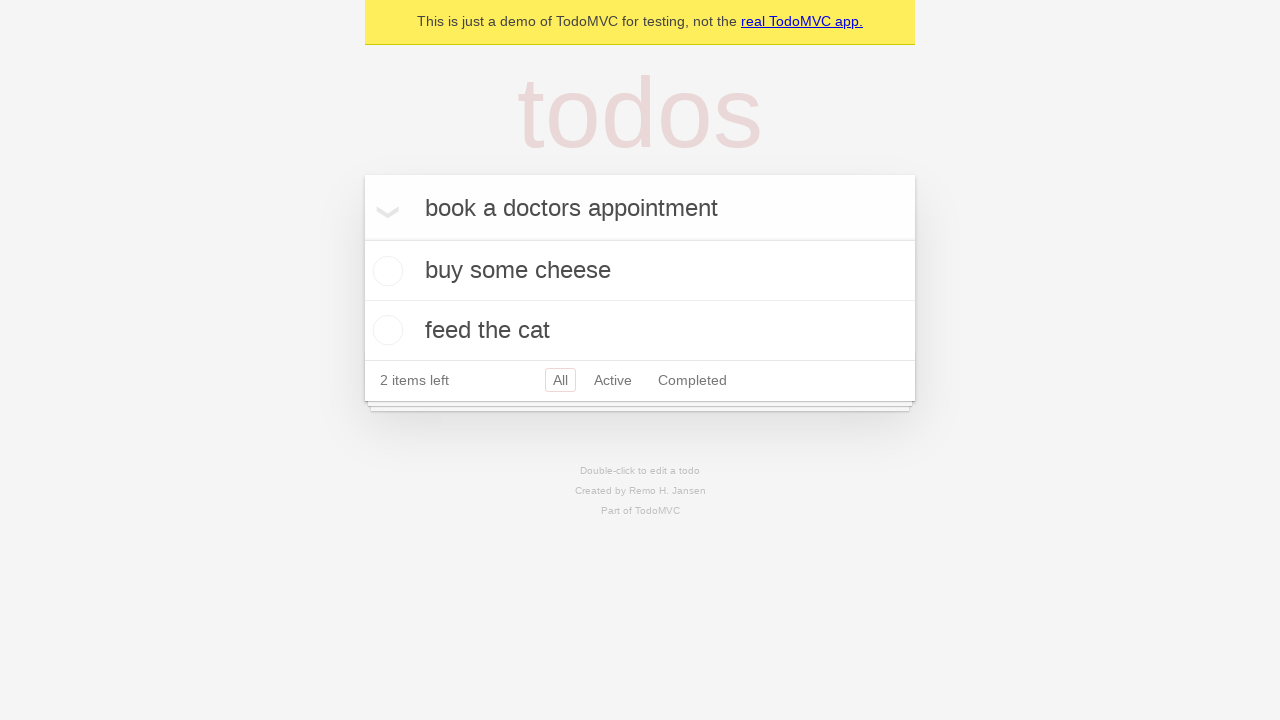

Pressed Enter to add third todo on internal:attr=[placeholder="What needs to be done?"i]
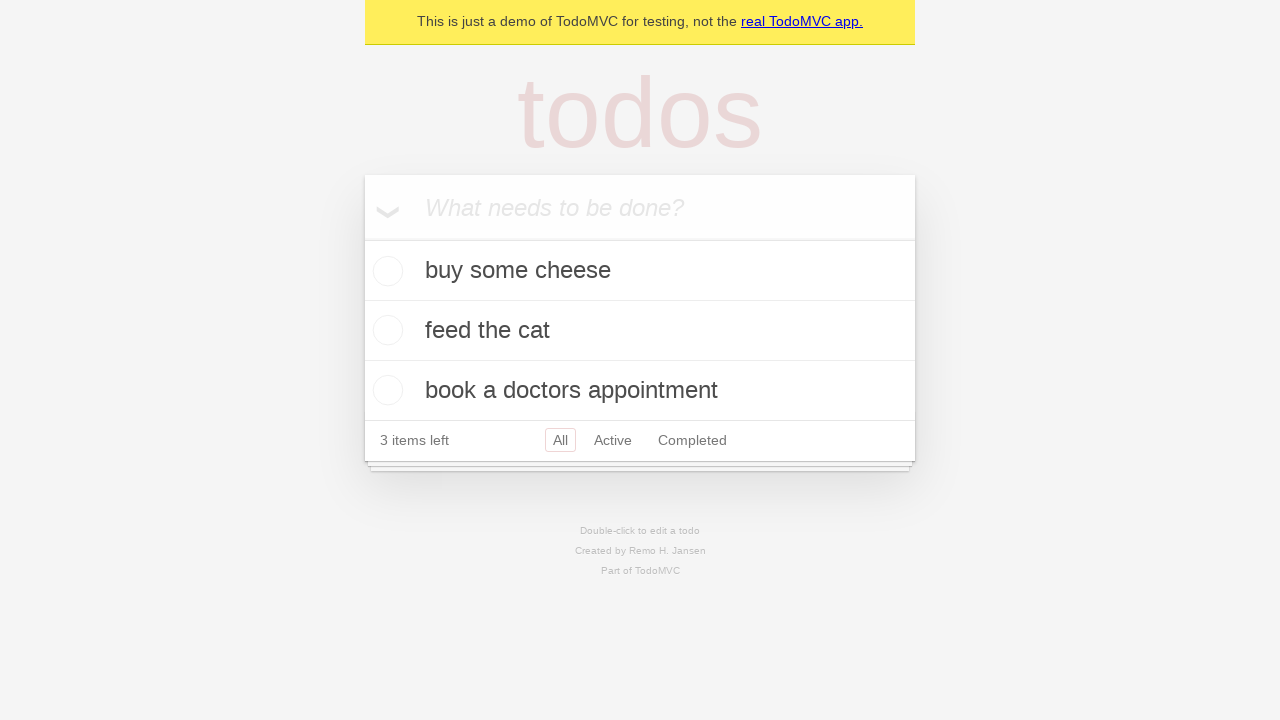

Checked 'Mark all as complete' checkbox to complete all todos at (362, 238) on internal:label="Mark all as complete"i
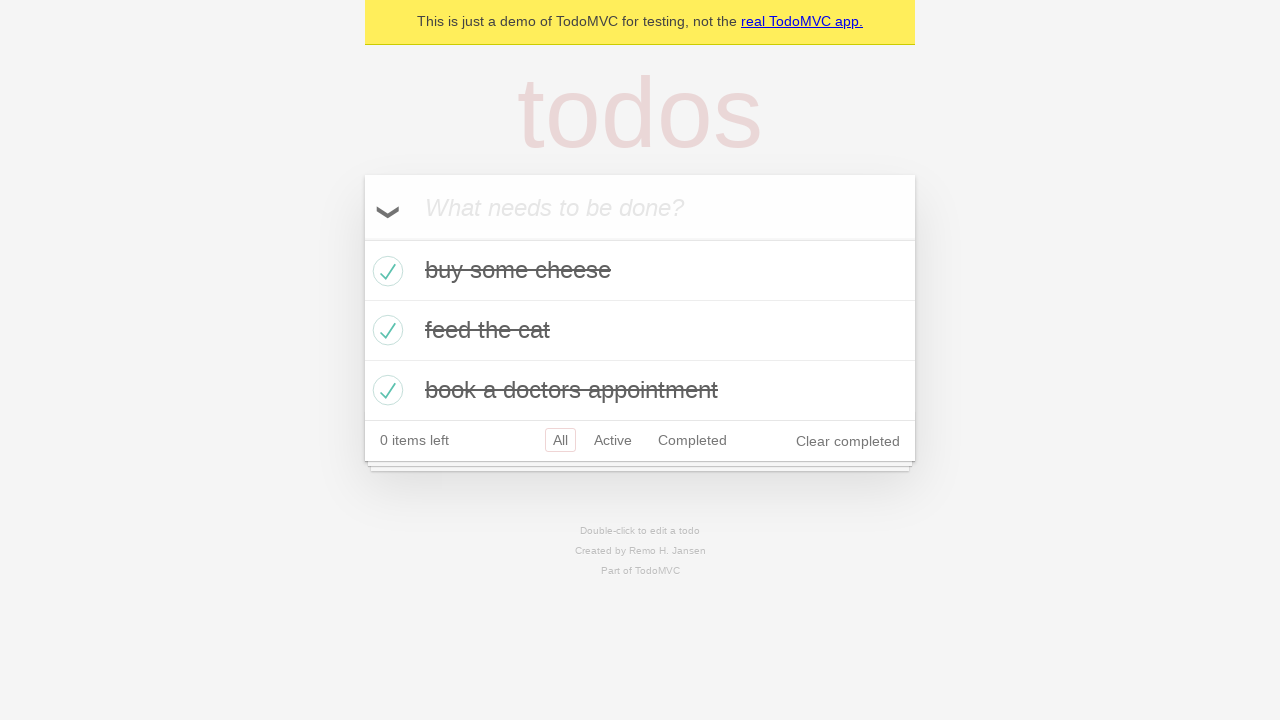

Unchecked first todo checkbox at (385, 271) on internal:testid=[data-testid="todo-item"s] >> nth=0 >> internal:role=checkbox
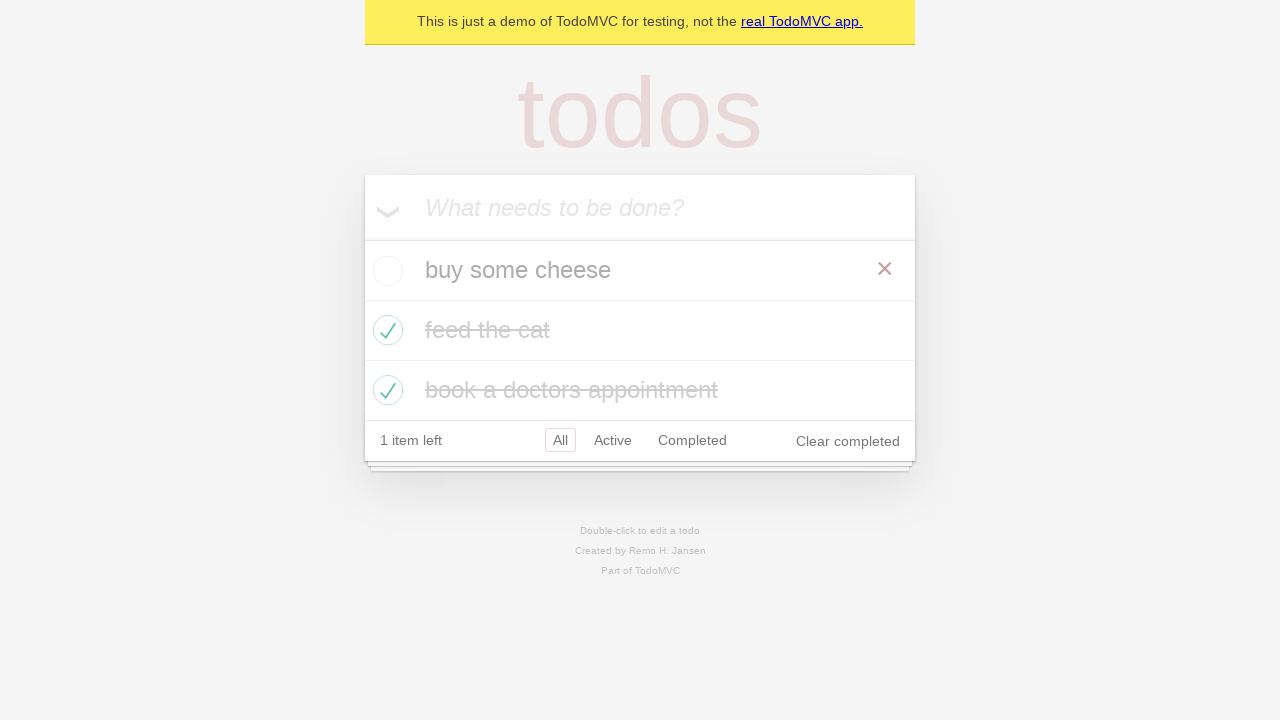

Re-checked first todo checkbox at (385, 271) on internal:testid=[data-testid="todo-item"s] >> nth=0 >> internal:role=checkbox
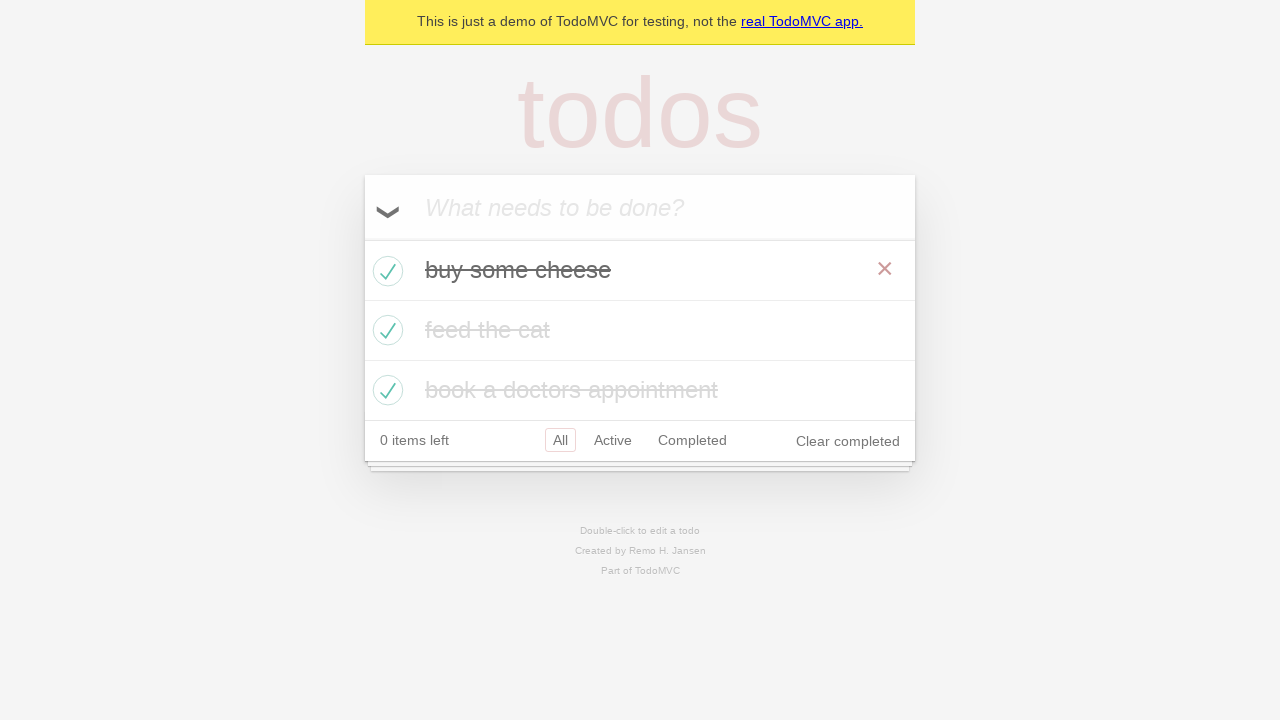

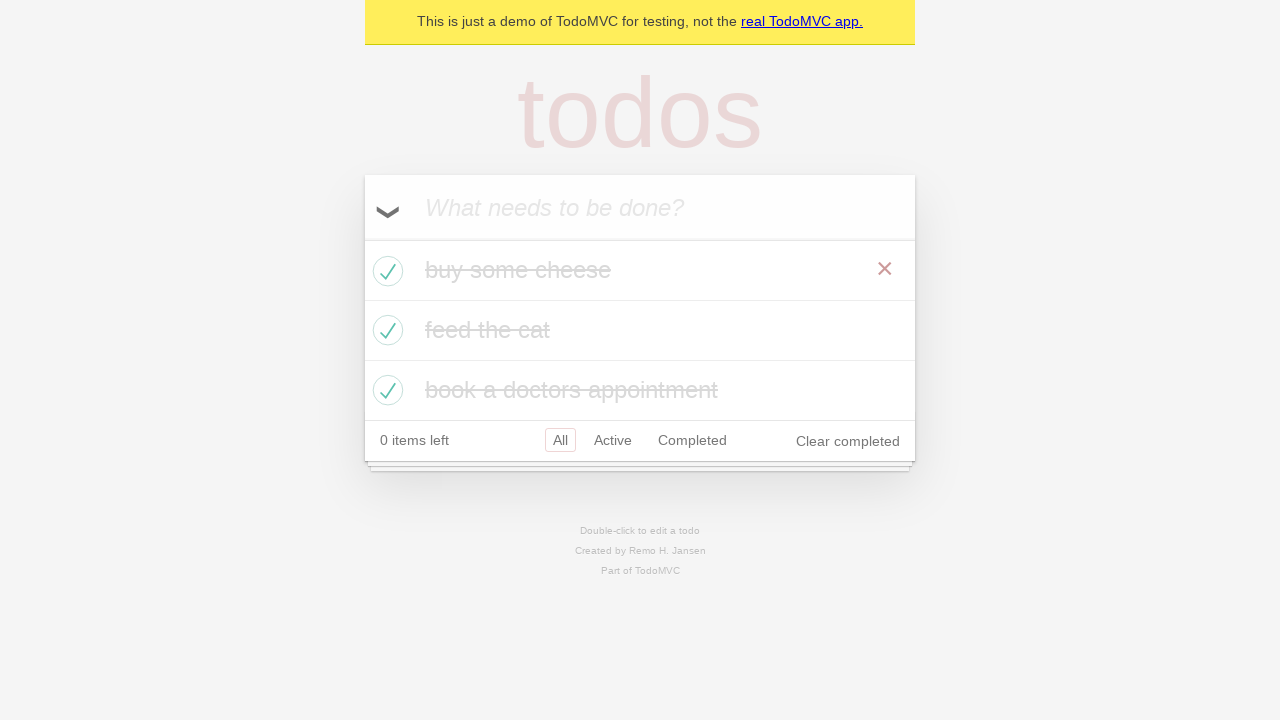